Tests typing text into an input field by entering a full name

Starting URL: https://letcode.in/edit

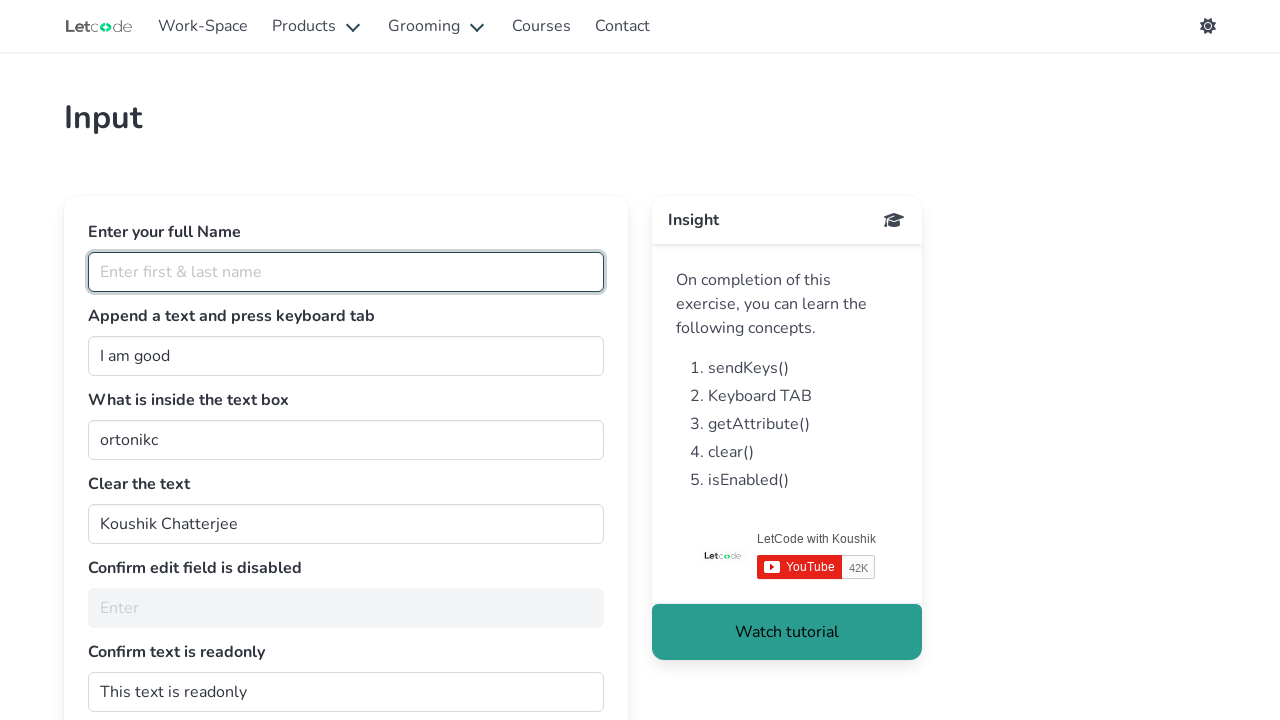

Typed full name 'Danil Shubin' into the fullName input field on #fullName
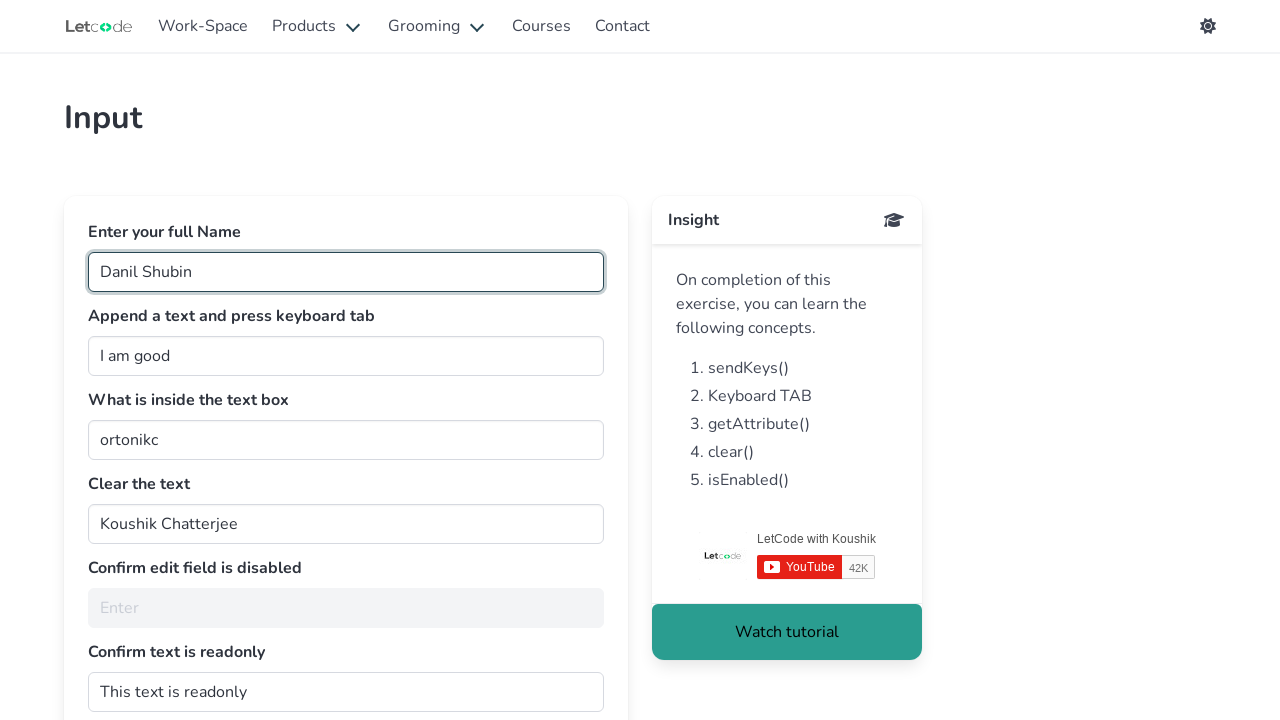

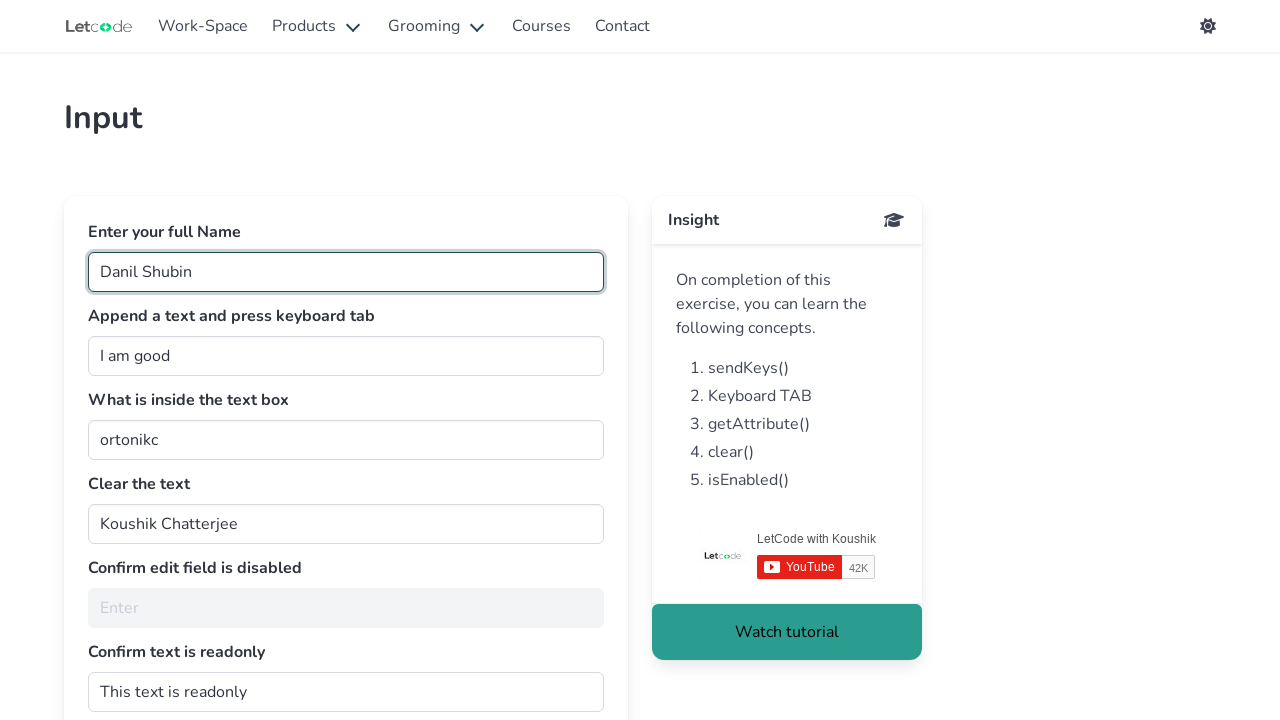